Tests postal code lookup functionality by searching for a non-existent postal code and verifying the "No matches found" message appears

Starting URL: https://worldpostalcode.com/

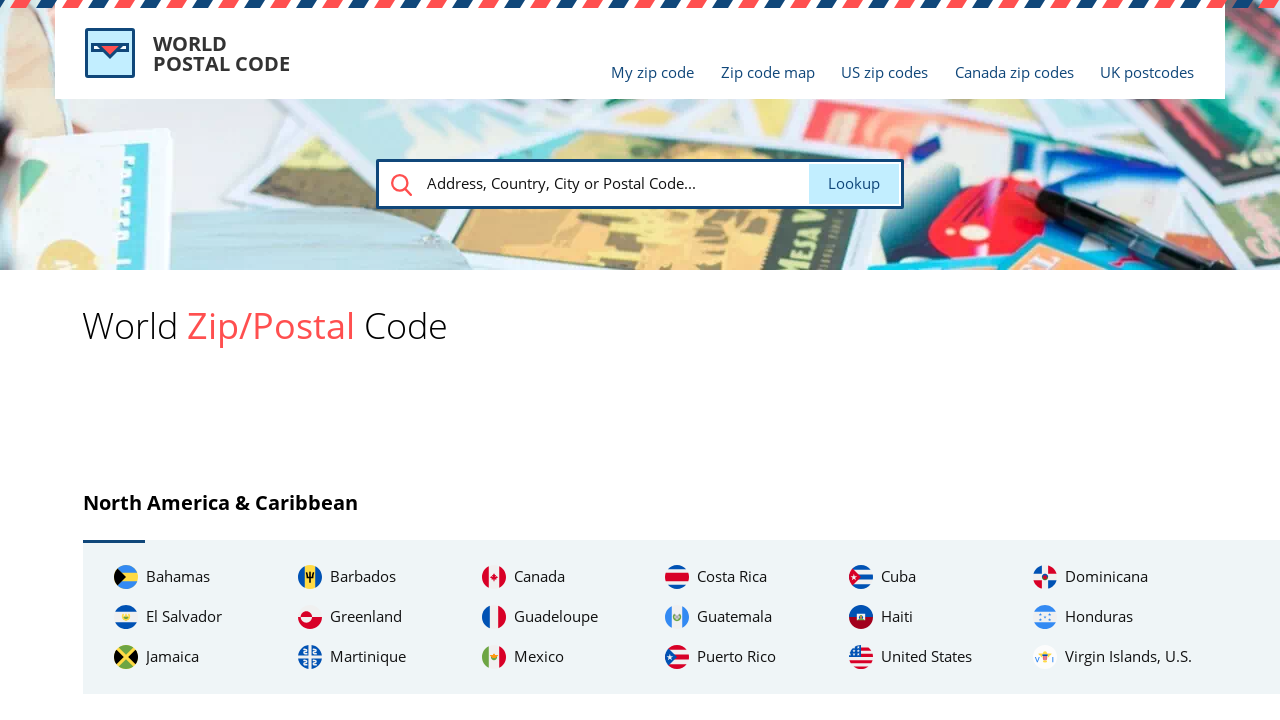

Filled search field with invalid postal code 'INVALIDCODE12345' on internal:attr=[placeholder="Address, Country, City or"i]
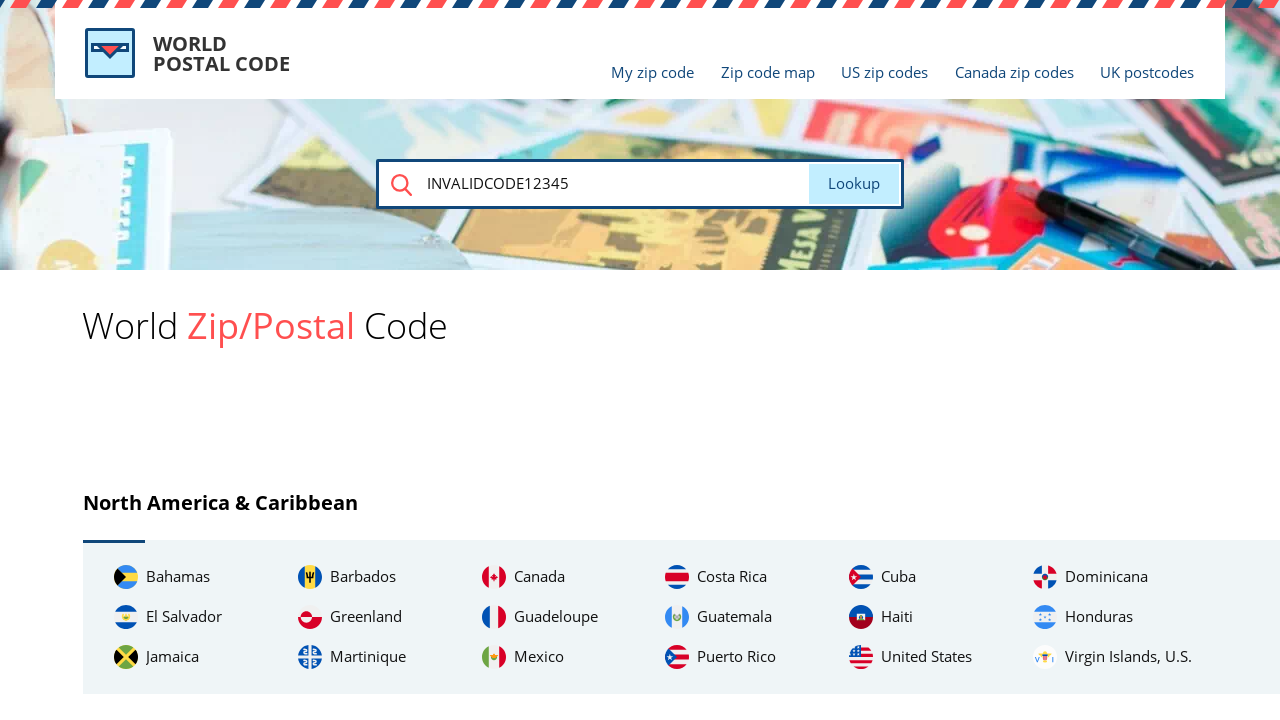

Clicked the Lookup button to search for postal code at (854, 184) on internal:role=button[name="Lookup"i]
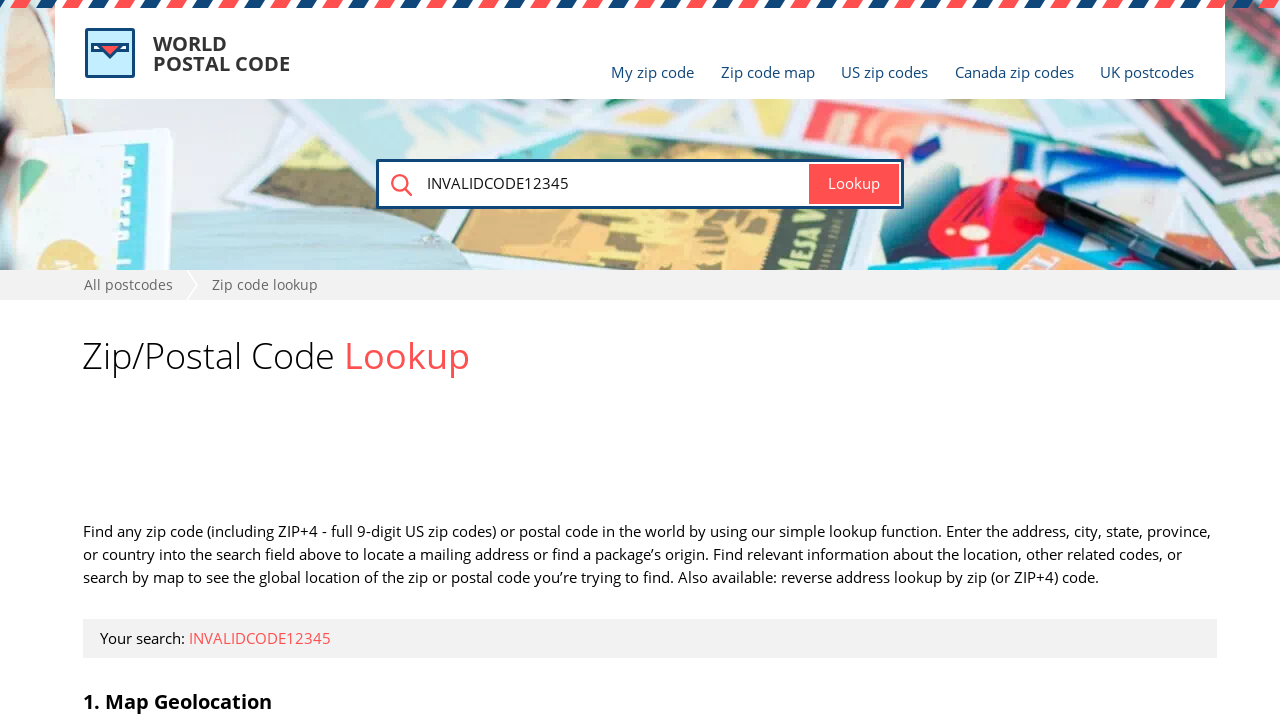

Verified 'No matches found' message appeared for non-existent postal code
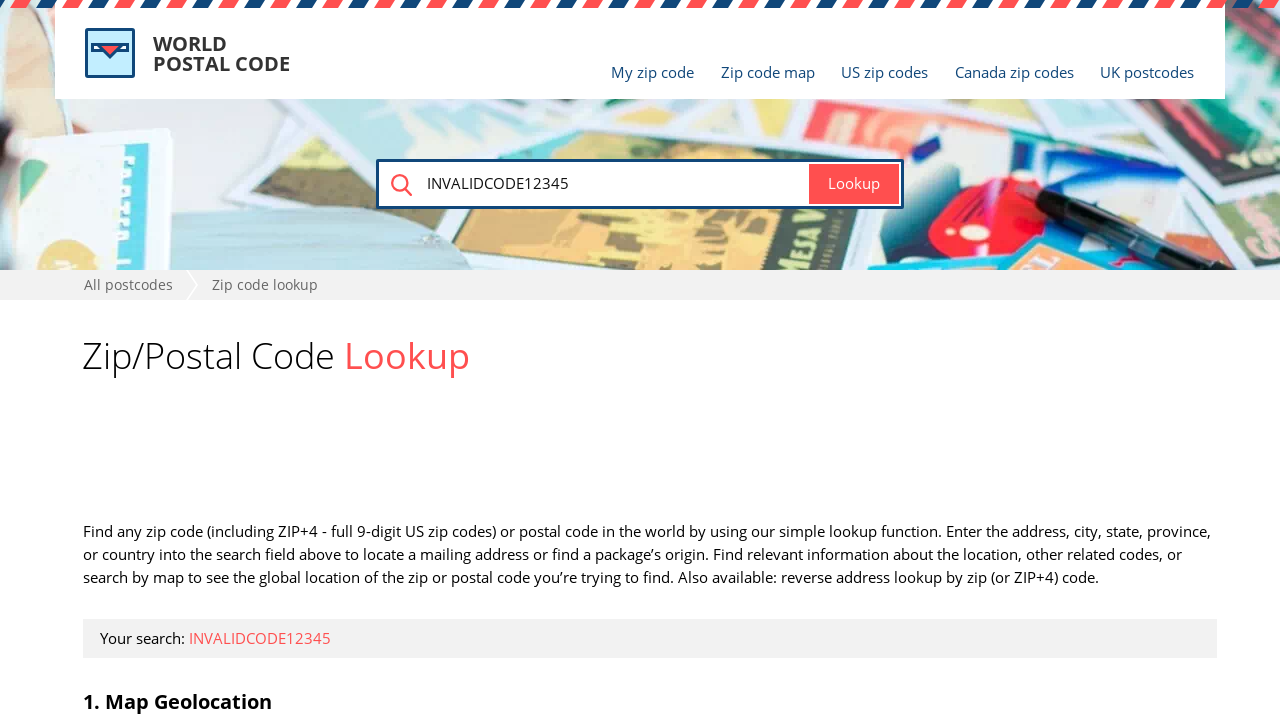

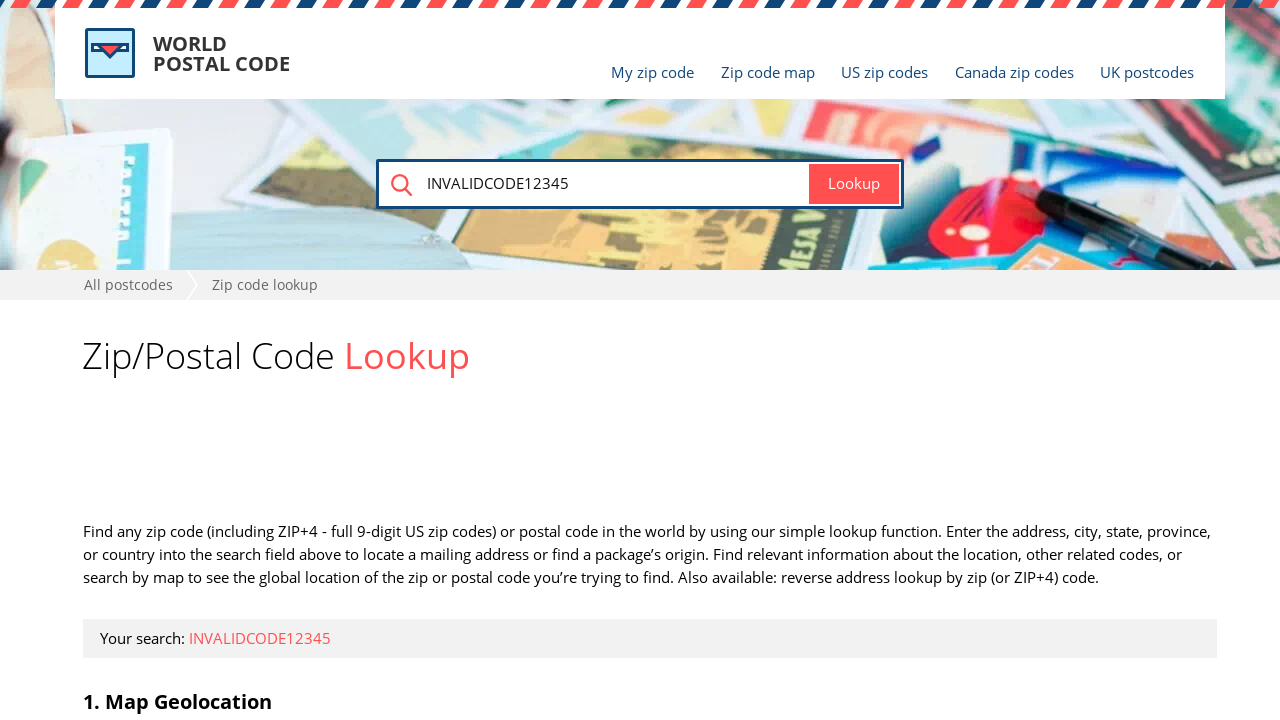